Tests JavaScript prompt alert handling within an iframe by clicking a button that triggers a prompt, entering text, accepting it, and verifying the result is displayed on the page.

Starting URL: https://www.w3schools.com/jsref/tryit.asp?filename=tryjsref_prompt

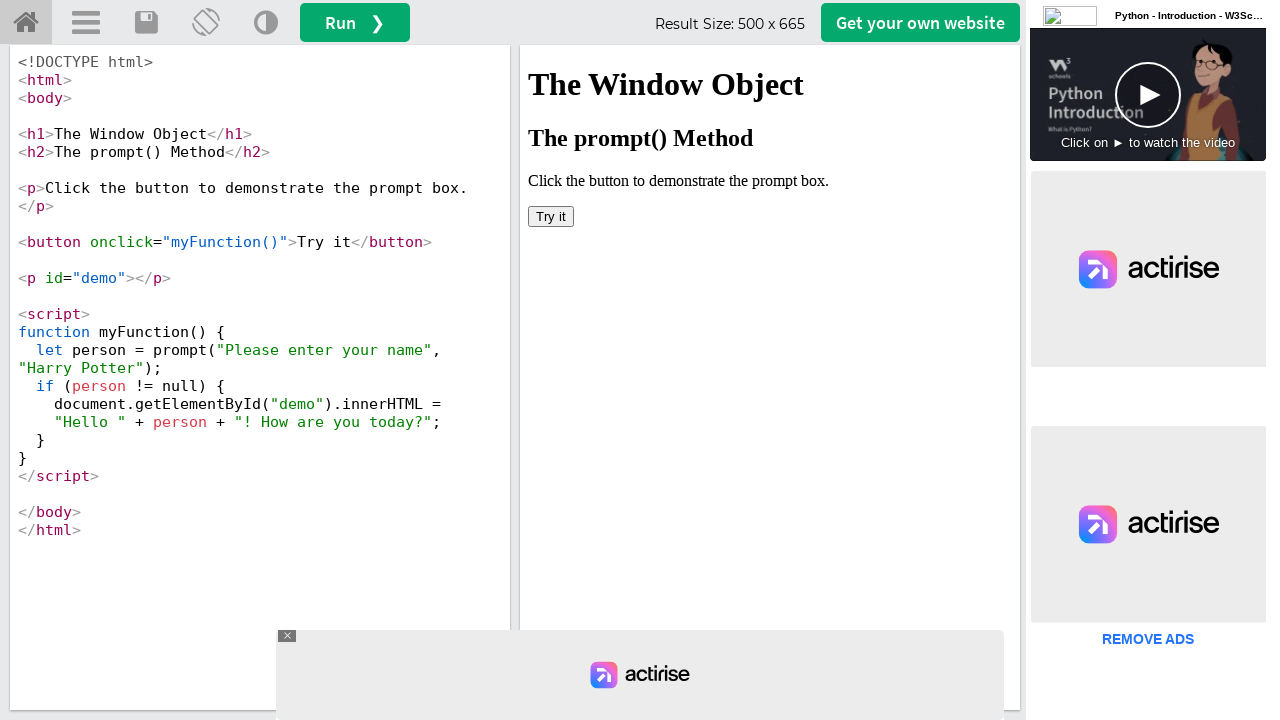

Located the iframe containing the demo content
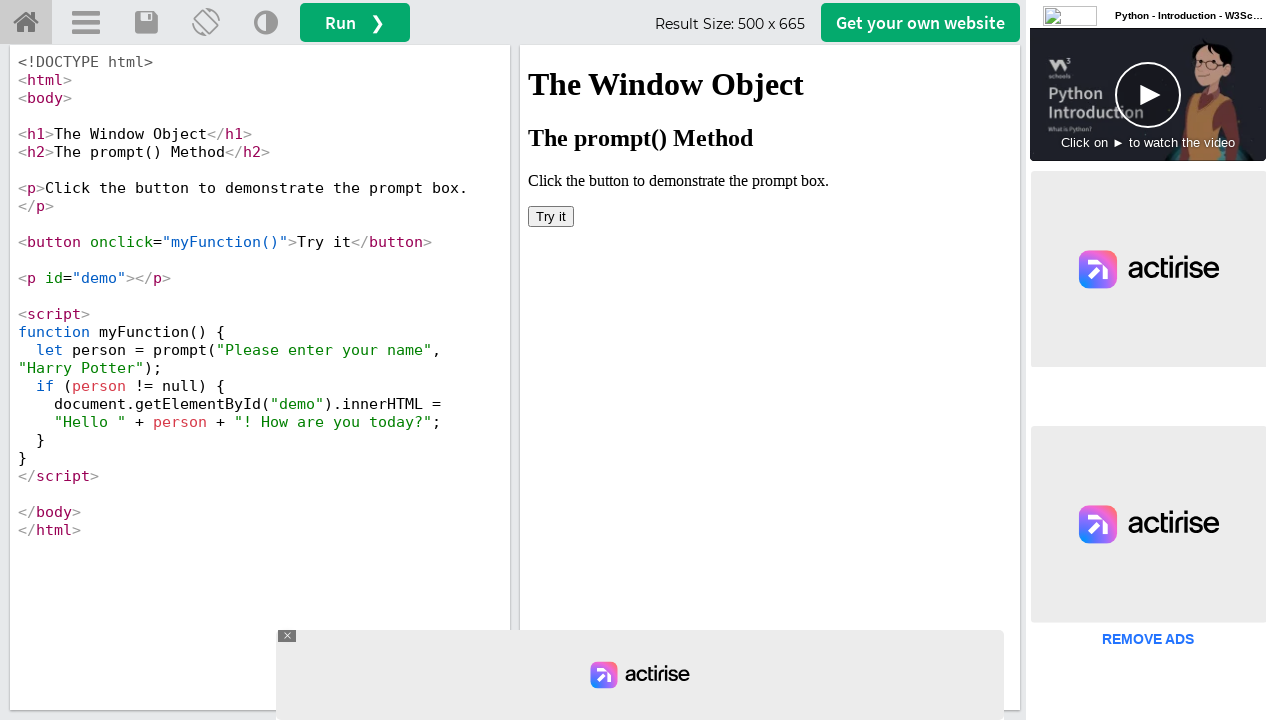

Set up dialog handler to accept prompt with 'sandy'
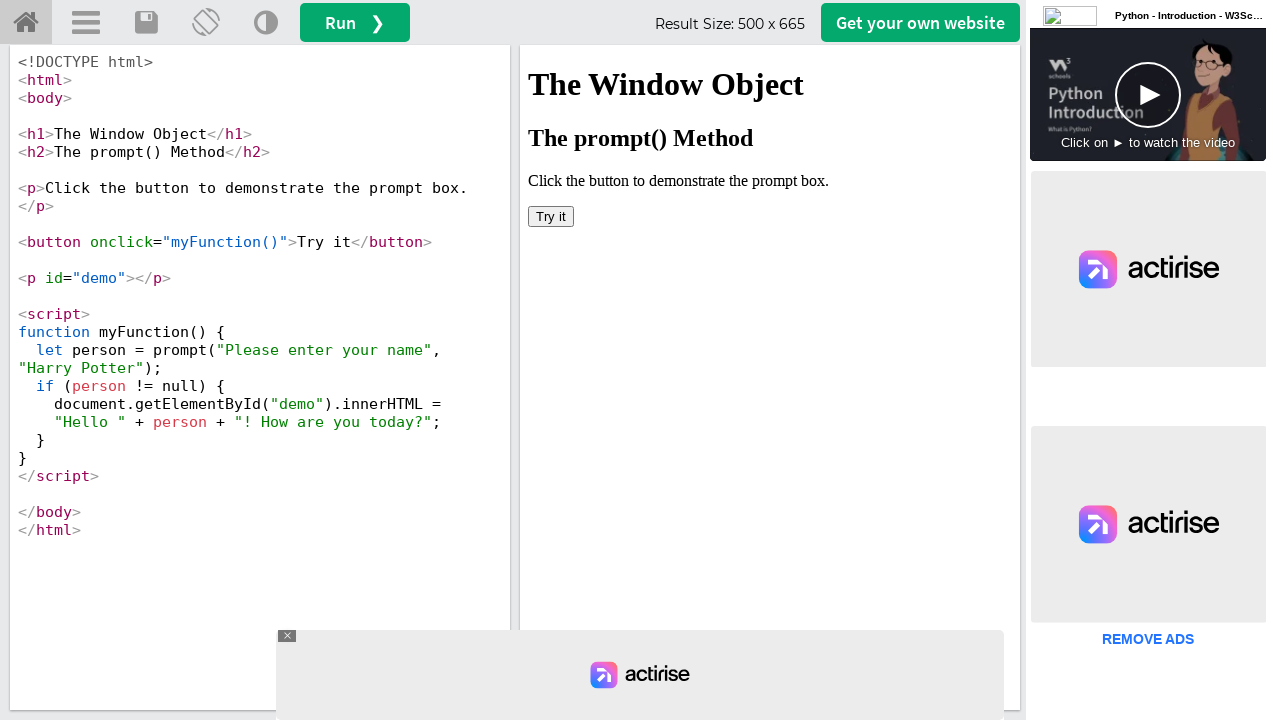

Clicked the 'Try it' button to trigger the prompt at (551, 216) on iframe >> nth=0 >> internal:control=enter-frame >> xpath=//button[text()='Try it
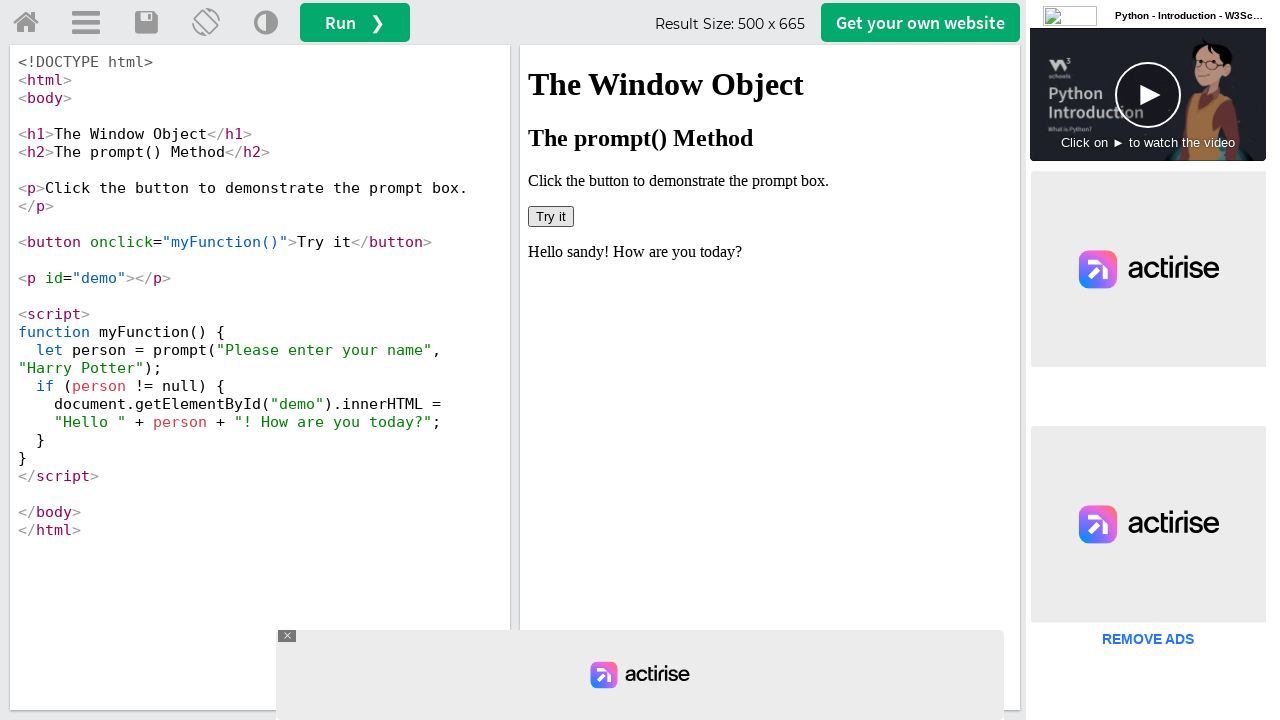

Waited for dialog to be handled and page to update
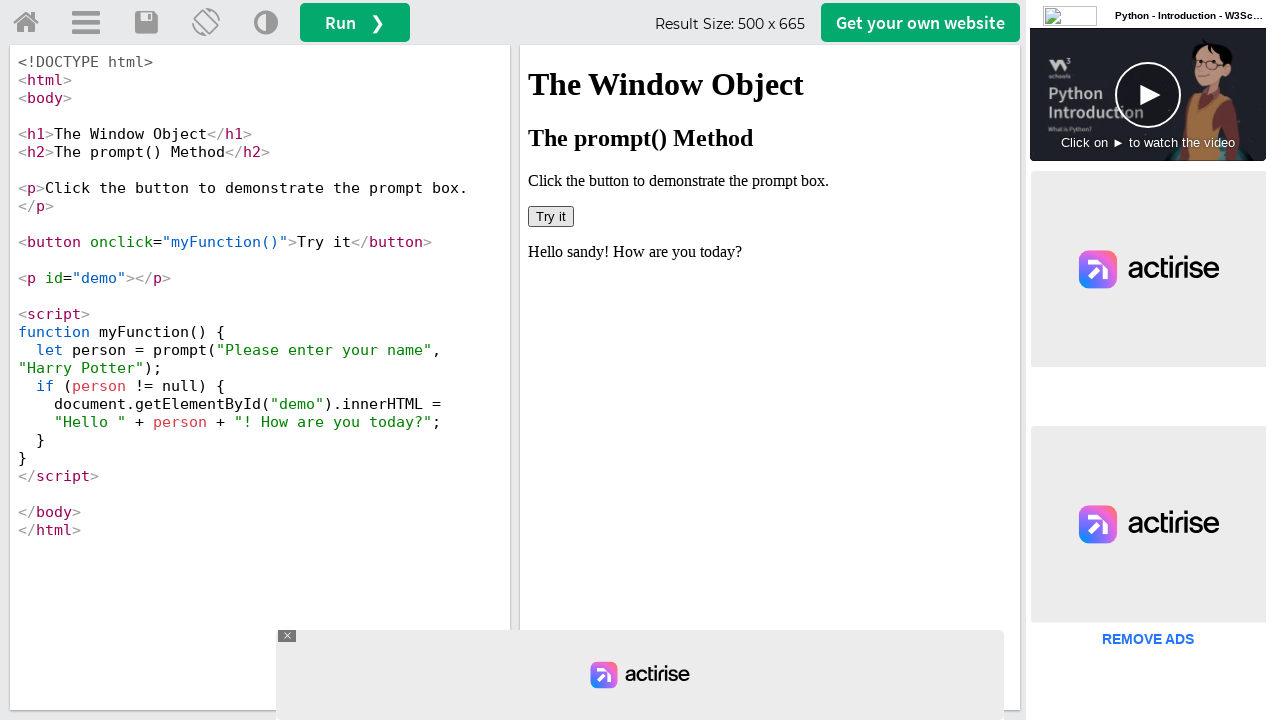

Retrieved text content from demo element
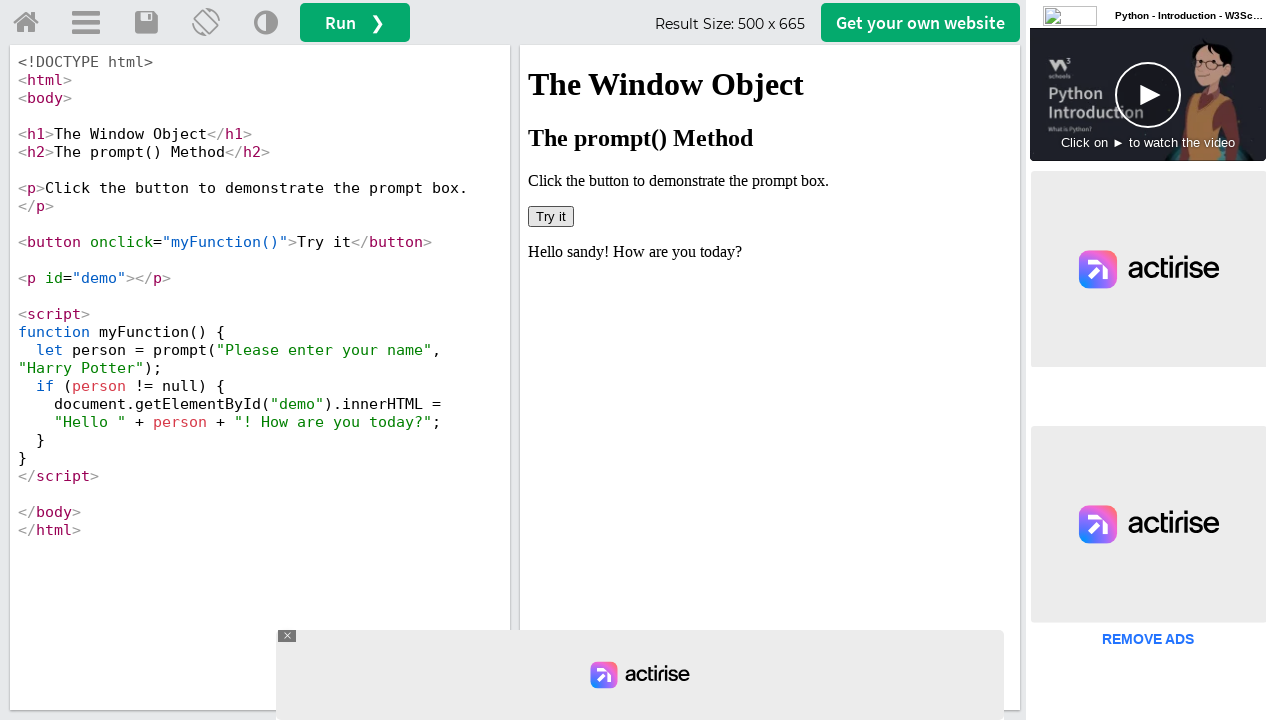

Printed demo text: Hello sandy! How are you today?
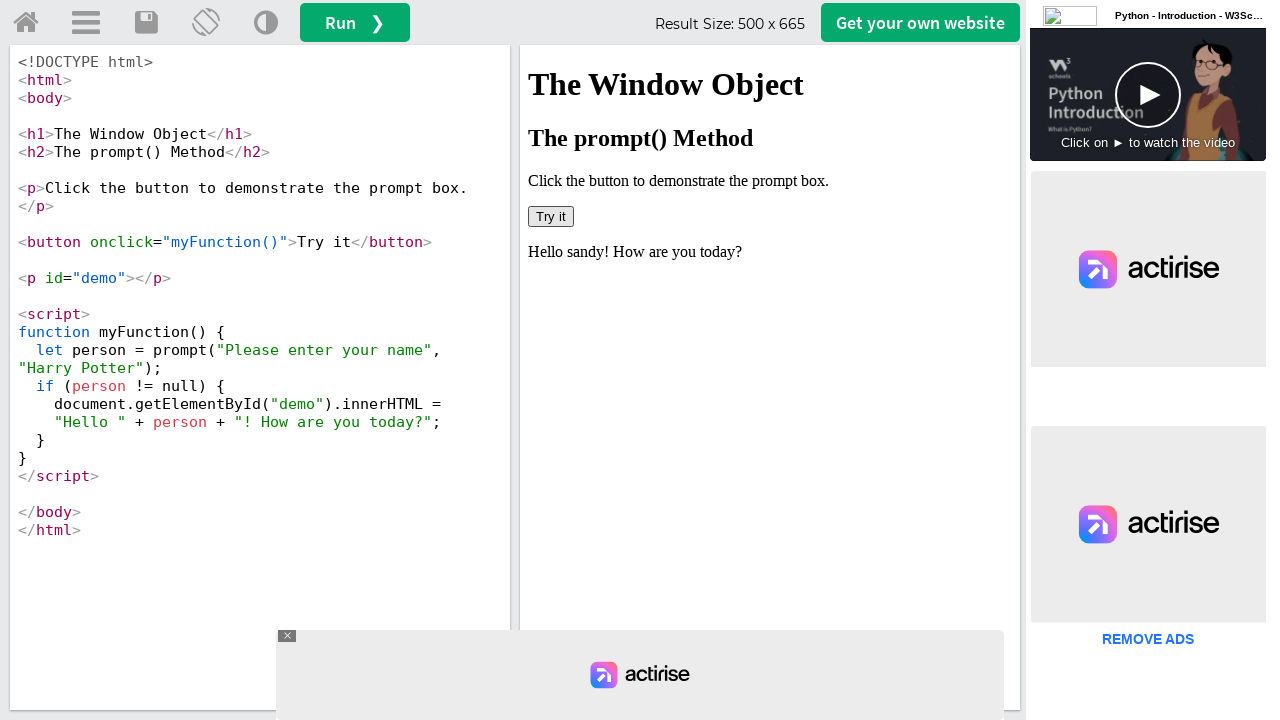

Assertion passed: 'sandy' found in demo text
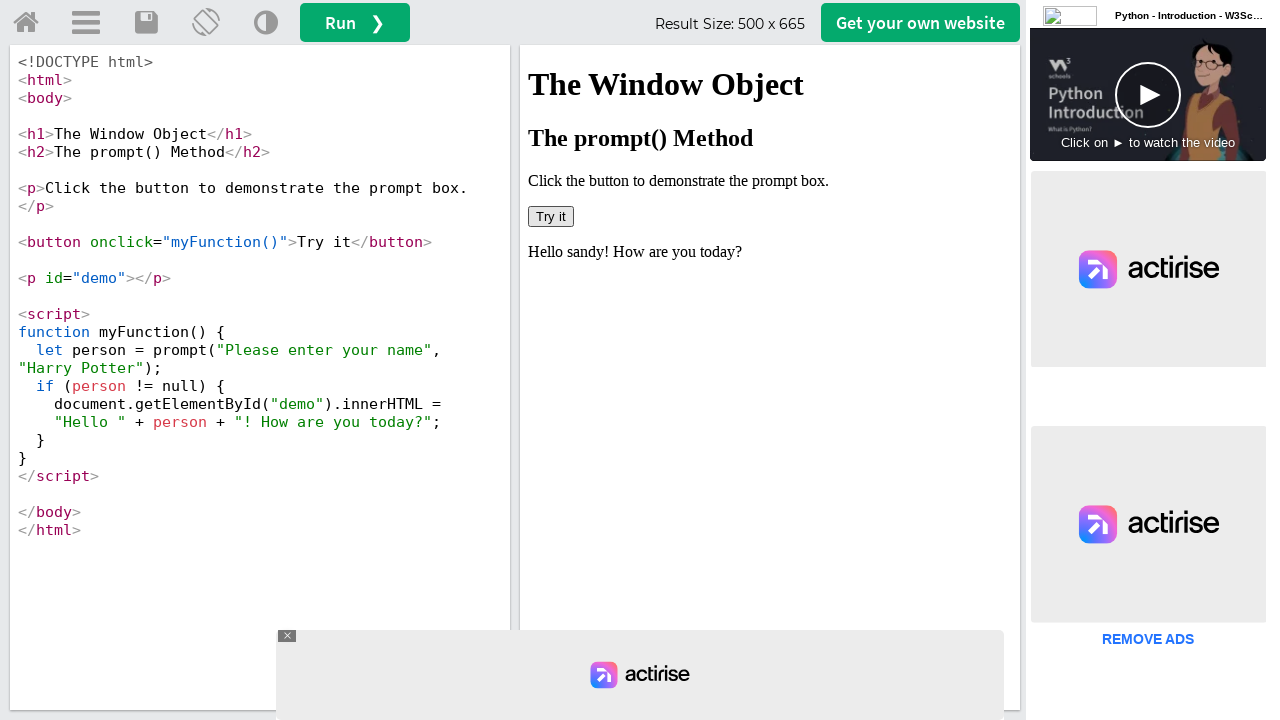

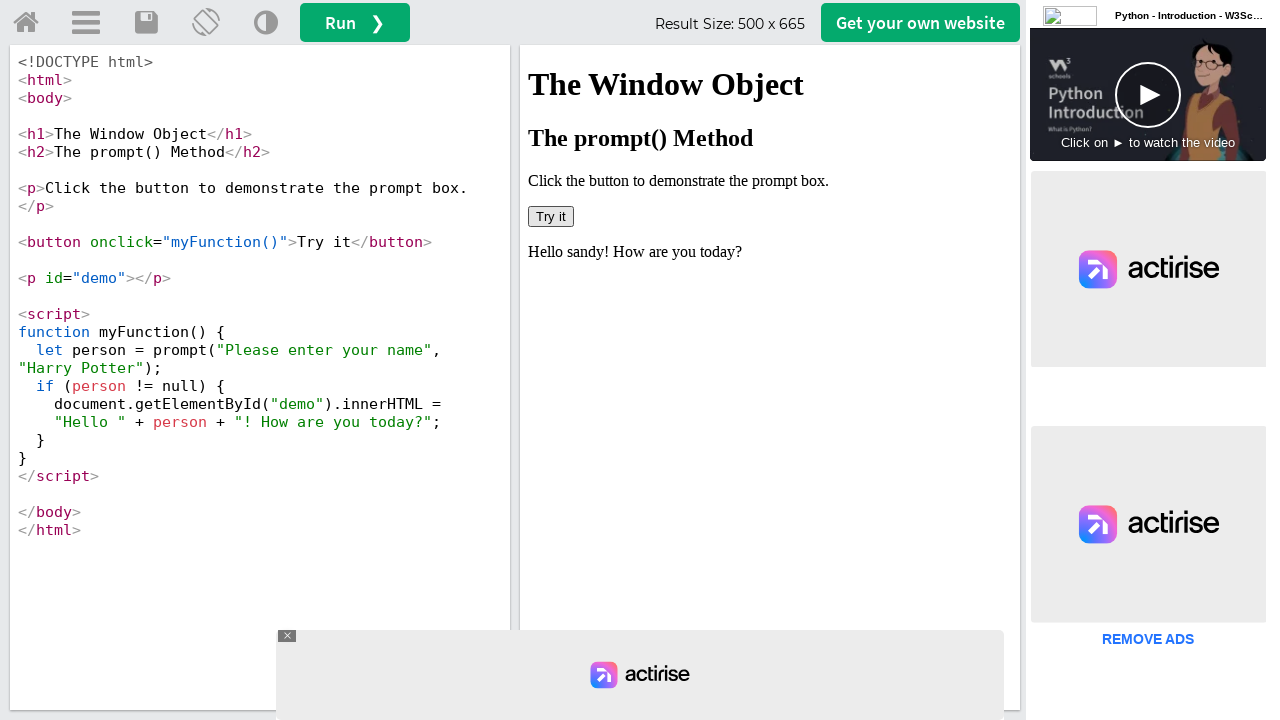